Tests entering an employee ID and verifying the employee name field gets populated automatically.

Starting URL: https://splendorous-starlight-c2b50a.netlify.app/

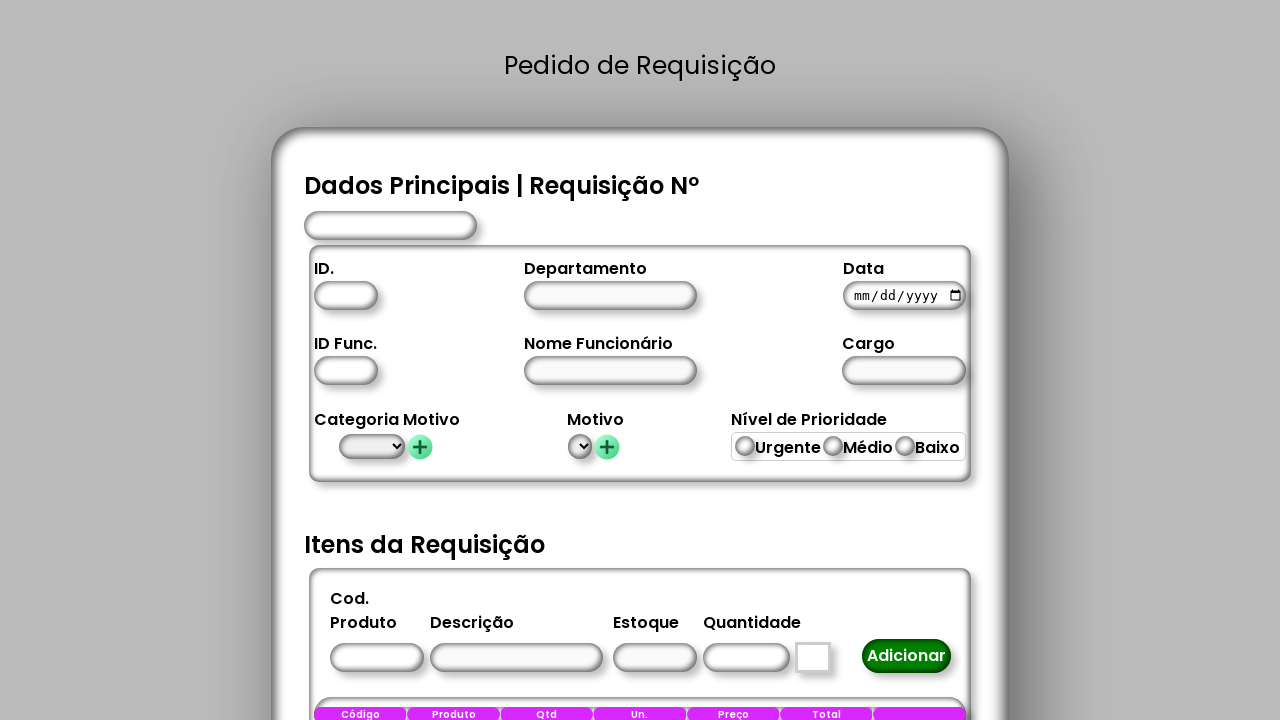

Clicked employee ID field at (346, 371) on #idFuncionario
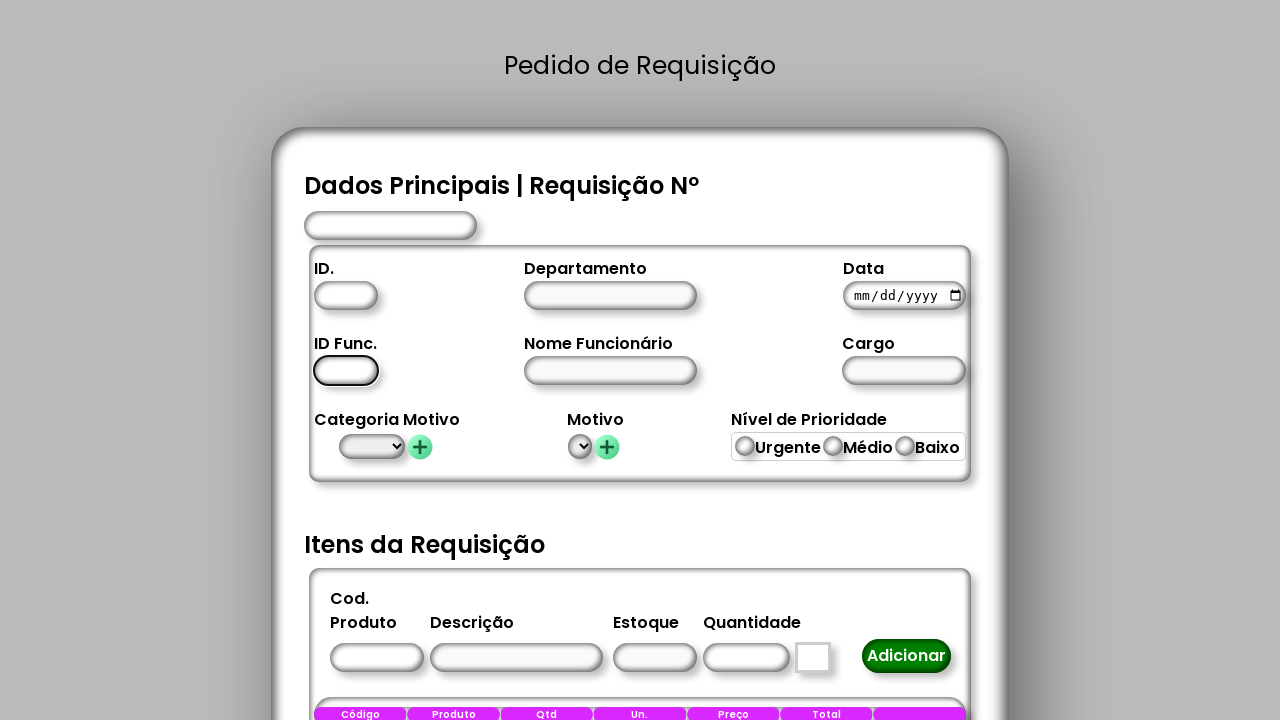

Entered employee ID '1' on #idFuncionario
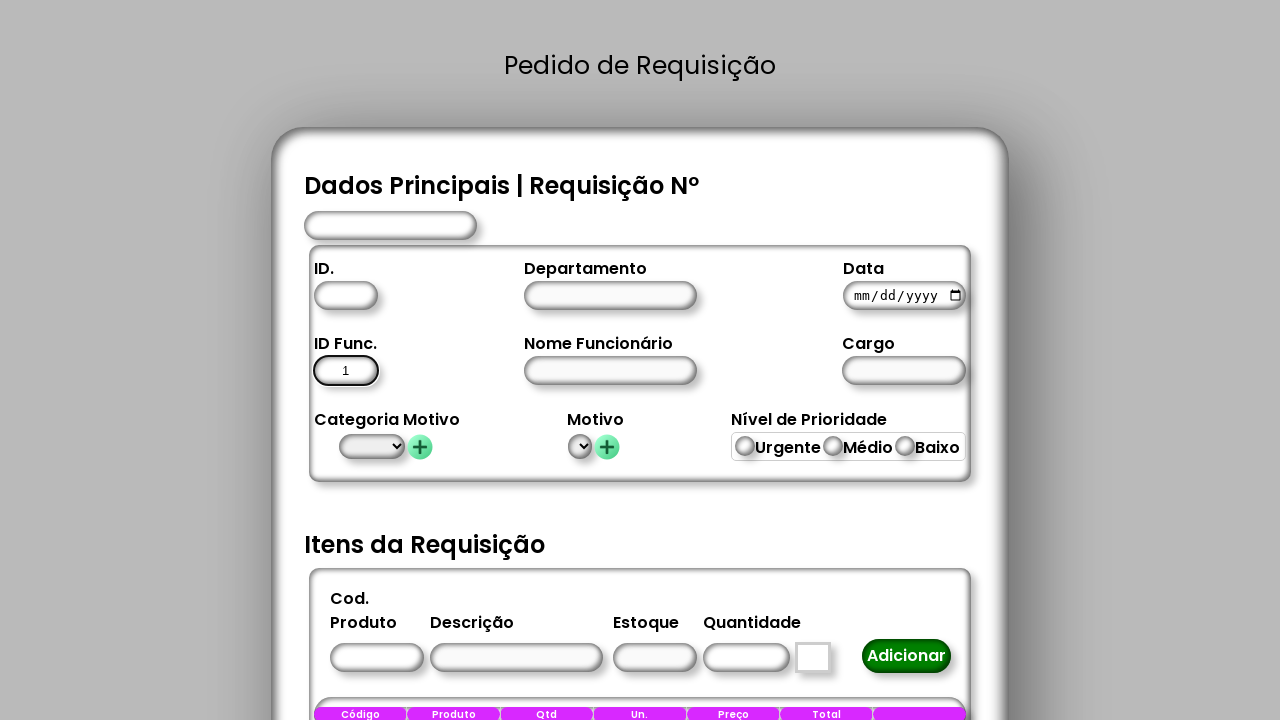

Clicked body to trigger employee lookup at (640, 360) on body
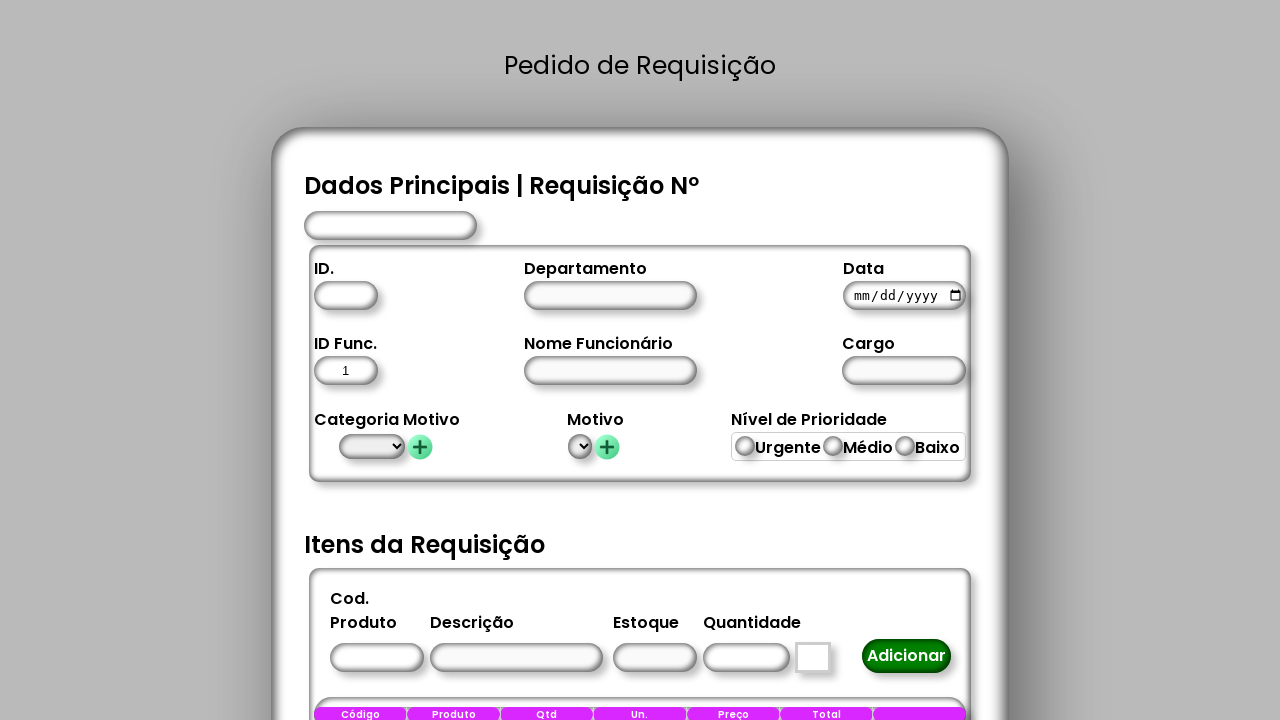

Clicked employee ID field again at (346, 371) on #idFuncionario
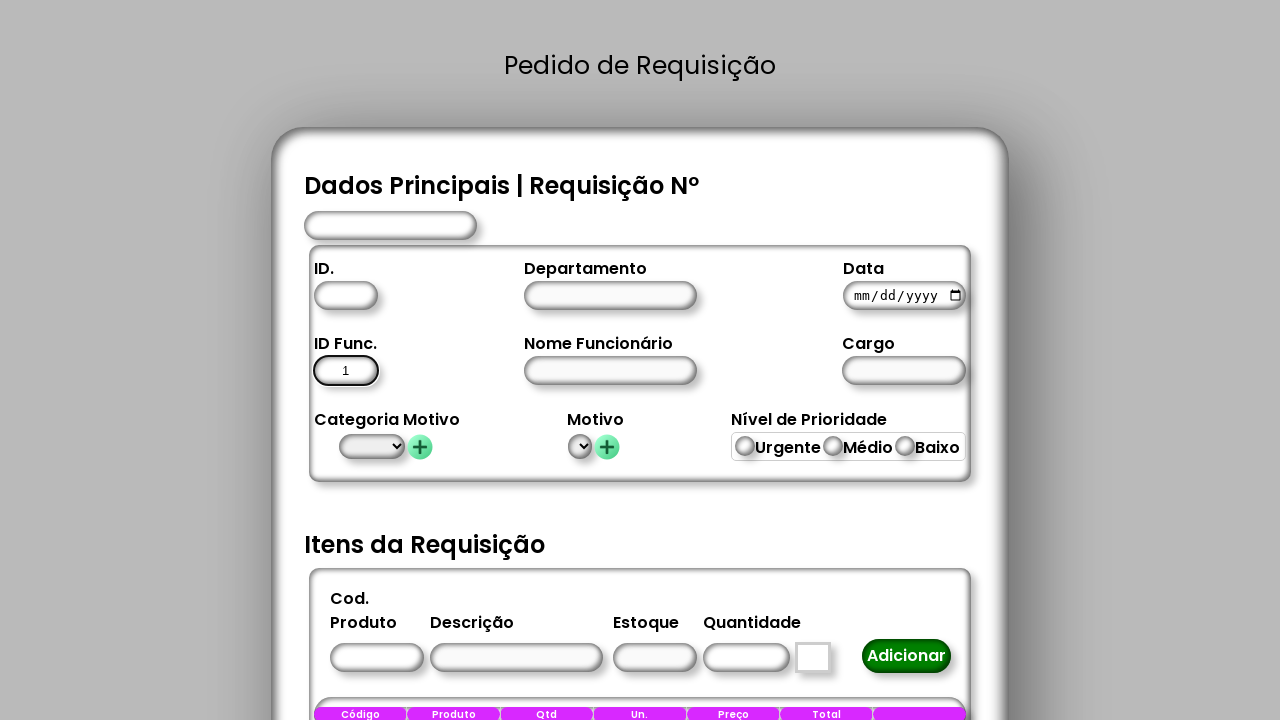

Waited 3 seconds for data to load
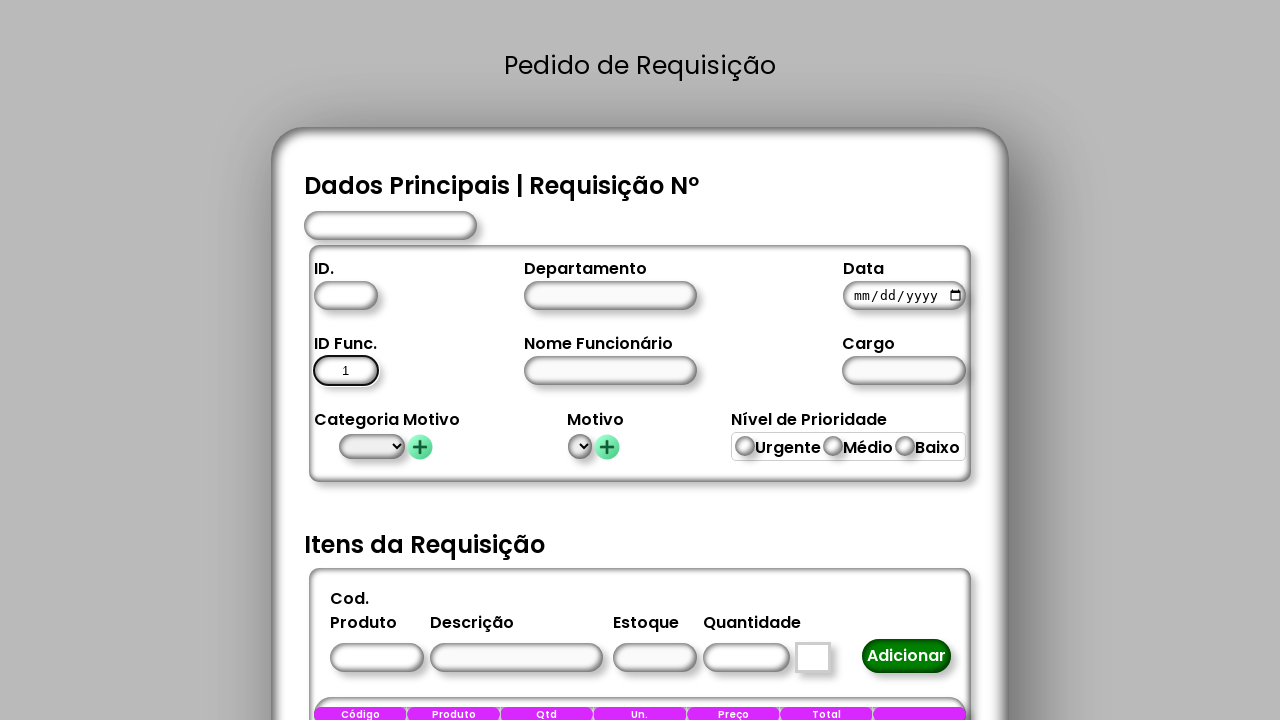

Employee name field appeared and populated
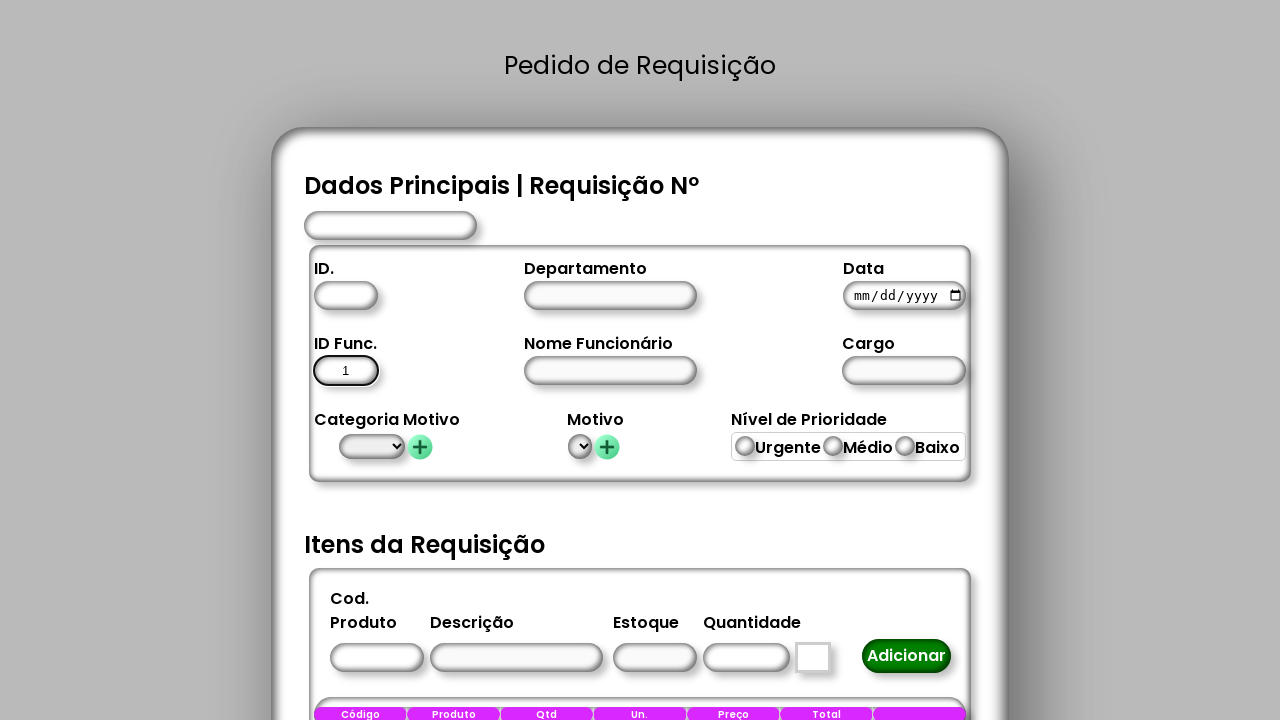

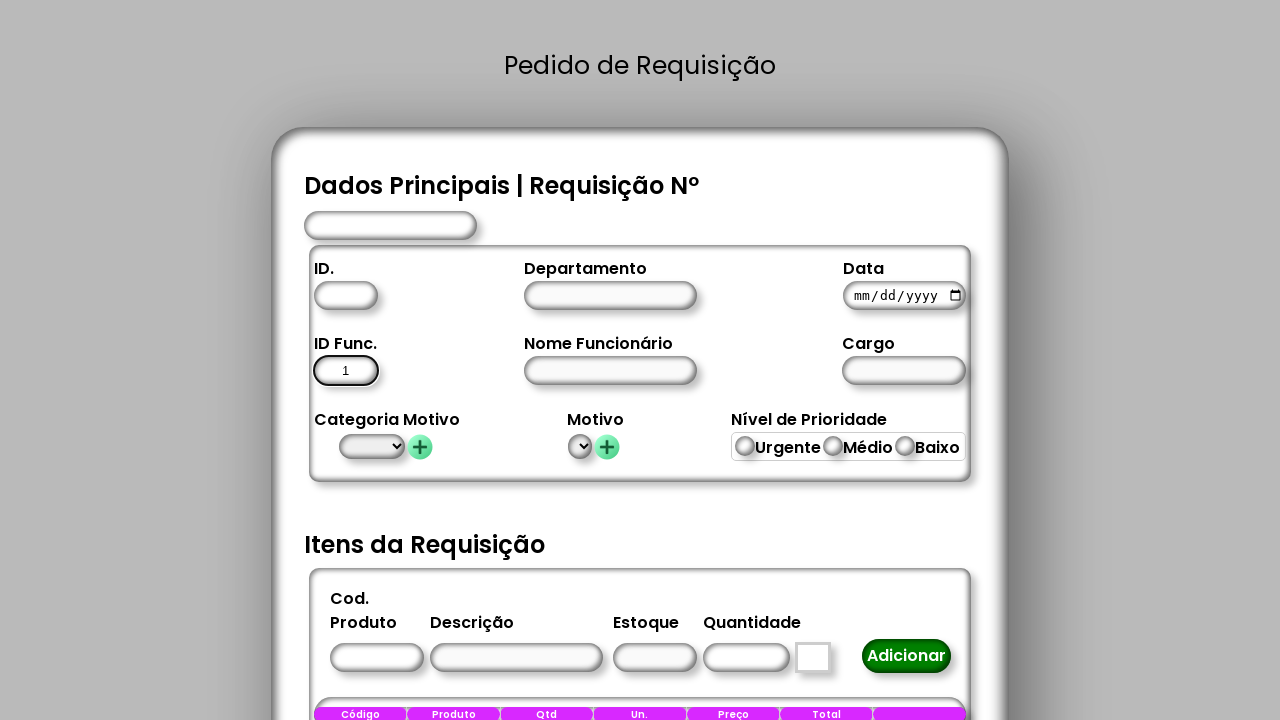